Navigates to a YouTube video and clicks the fullscreen button

Starting URL: http://www.youtube.com/watch?v=dQw4w9WgXcQ

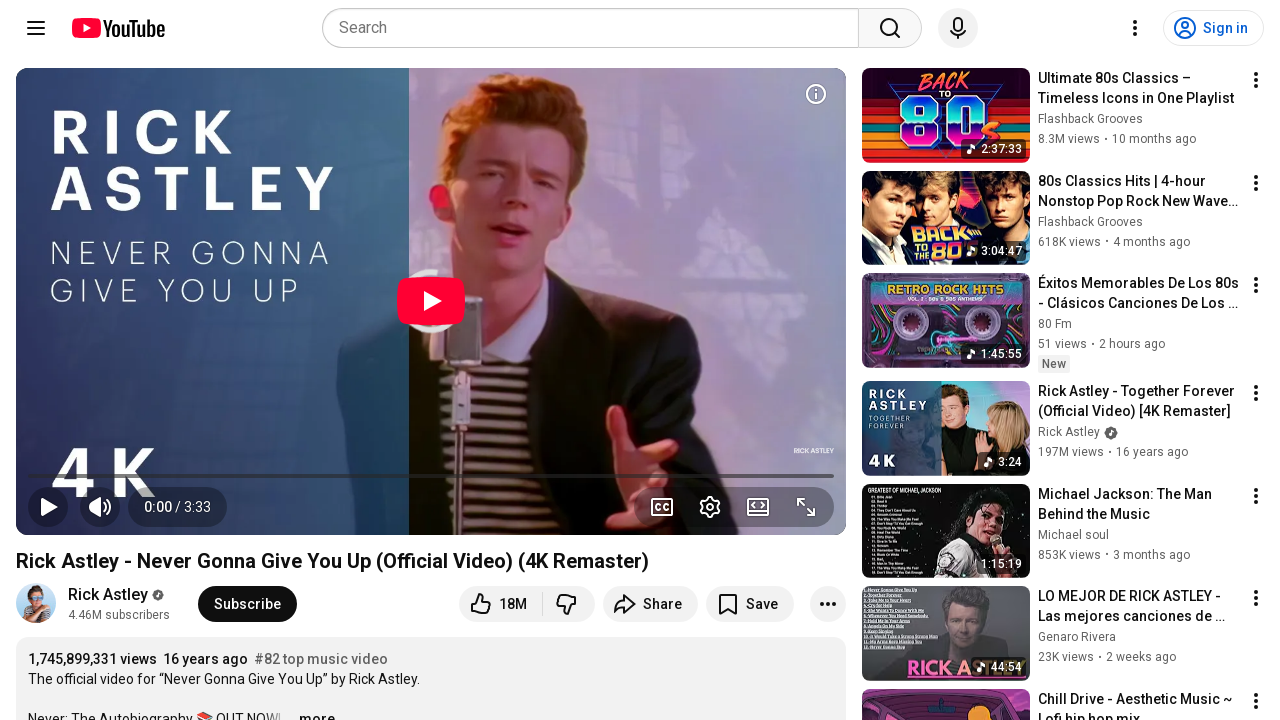

Navigated to YouTube video (dQw4w9WgXcQ)
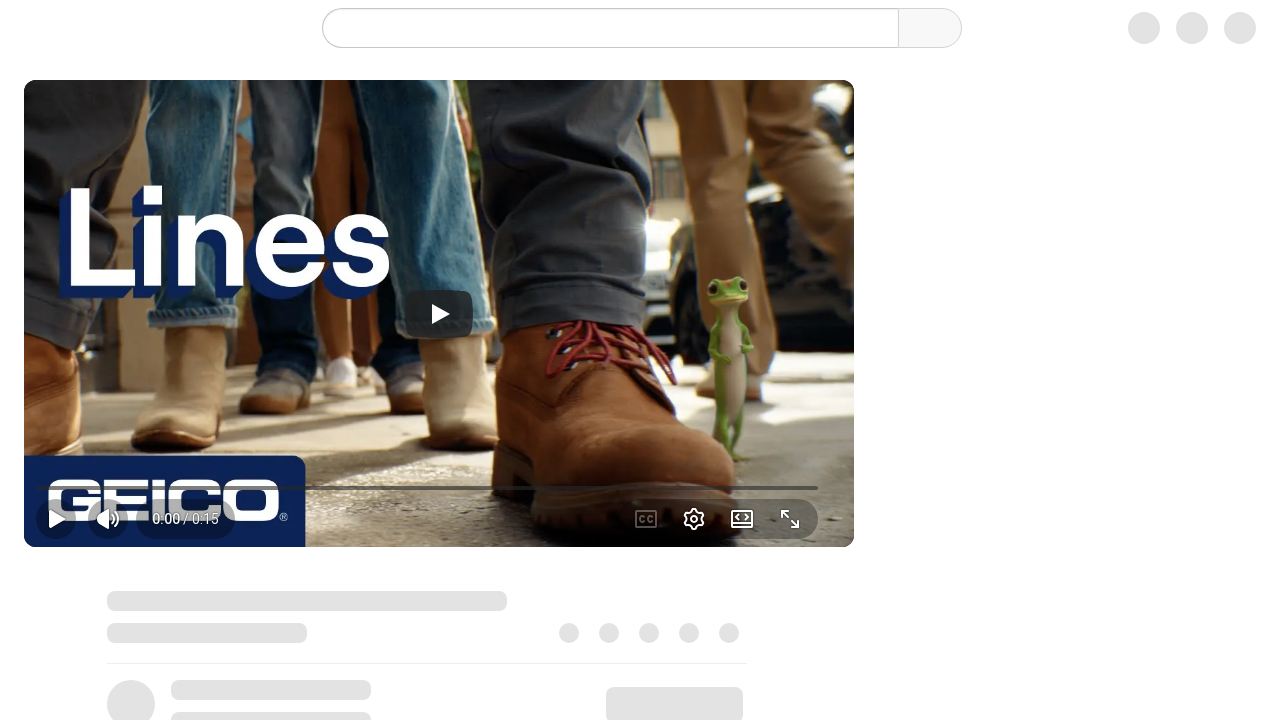

Clicked fullscreen button at (806, 507) on button.ytp-fullscreen-button
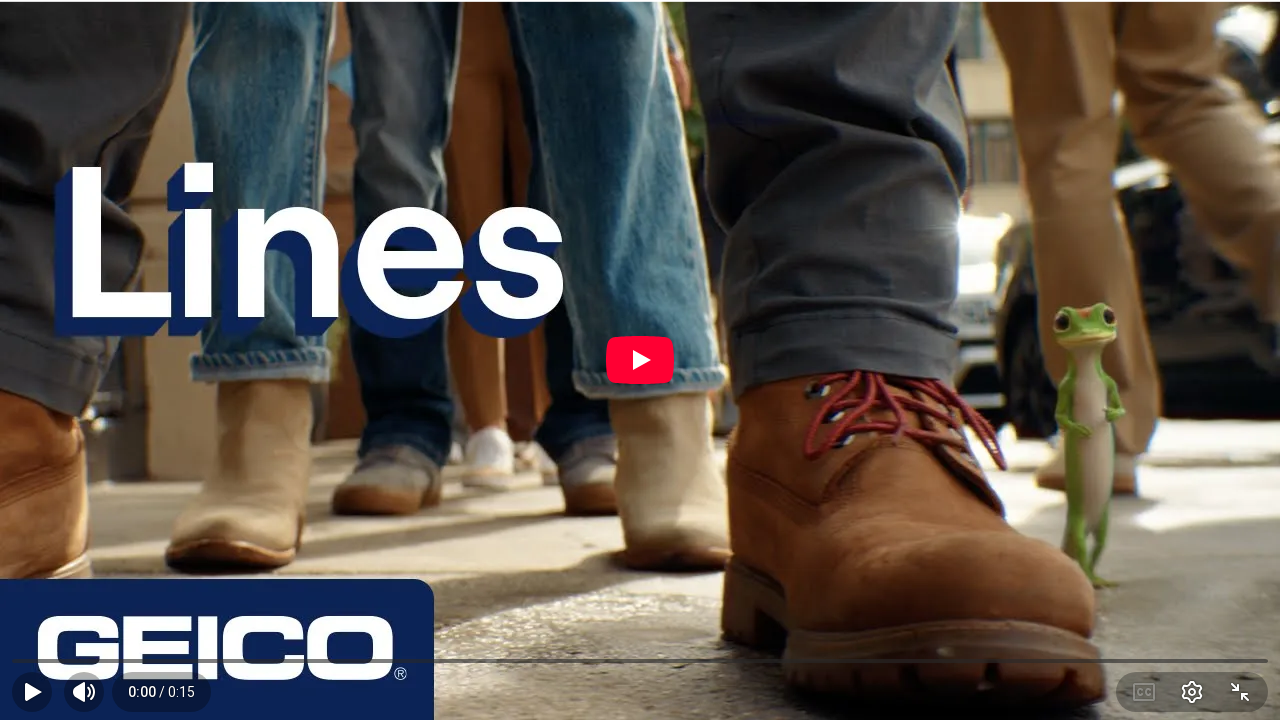

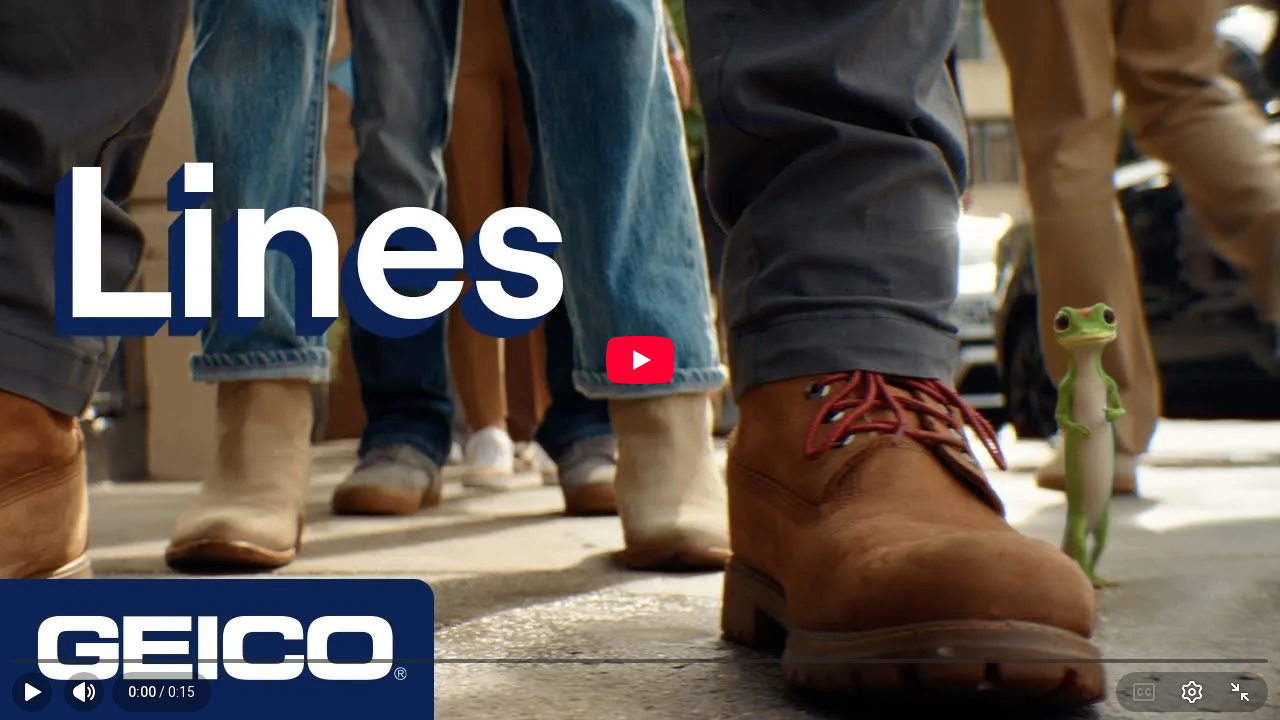